Tests the Advantage Online Shopping website by navigating to the homepage, clicking on the speakers category, and verifying that a "BUY NOW" button is displayed.

Starting URL: https://advantageonlineshopping.com

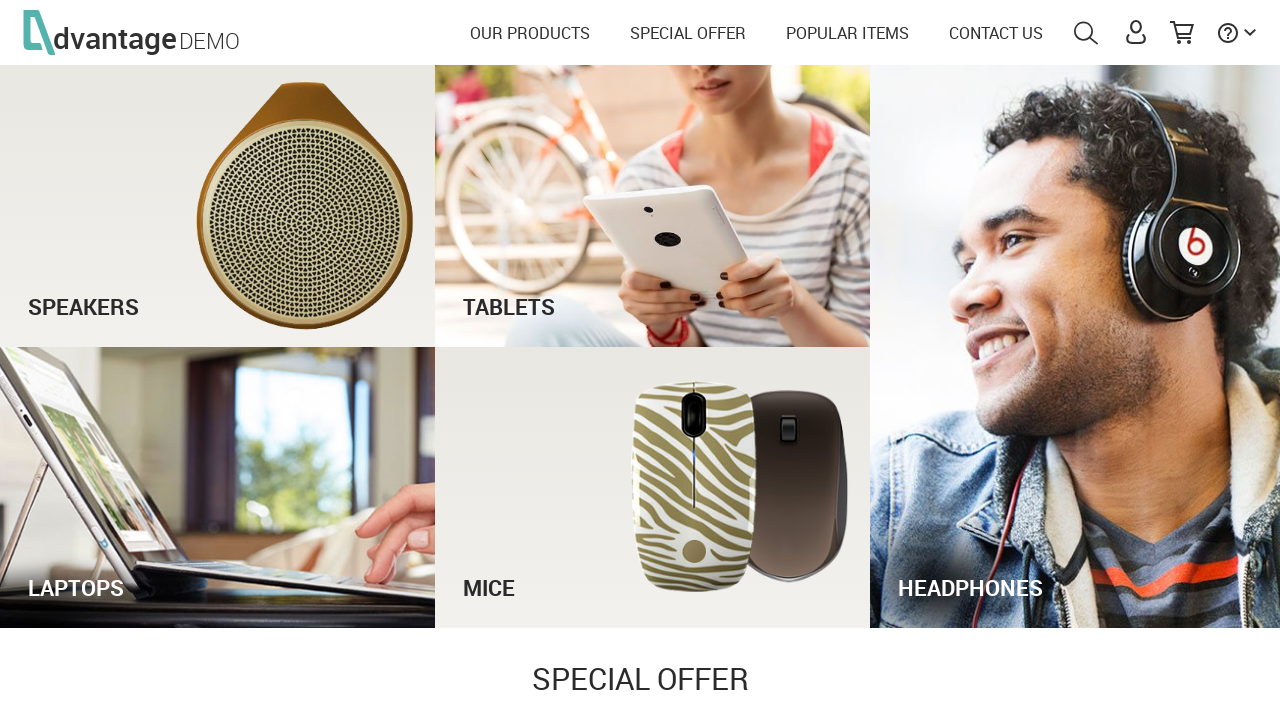

Waited for speakers image to be visible
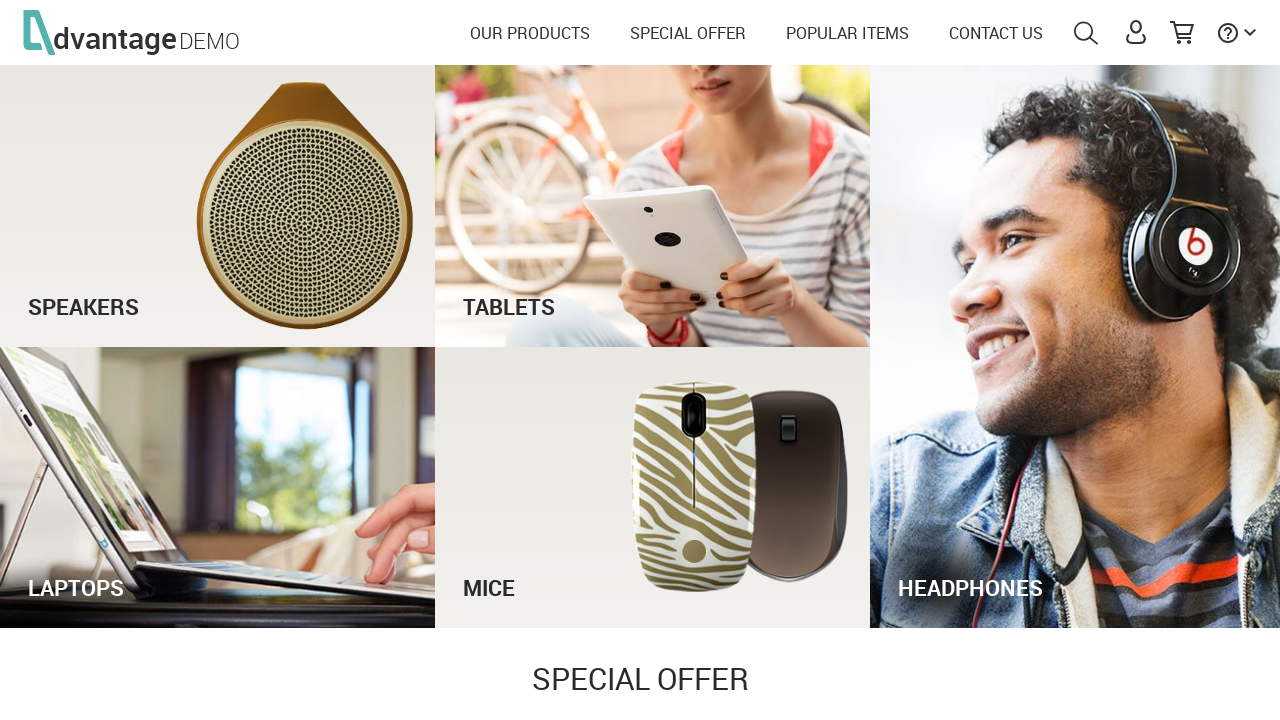

Clicked on speakers category image at (218, 206) on xpath=//*[@id='speakersImg']
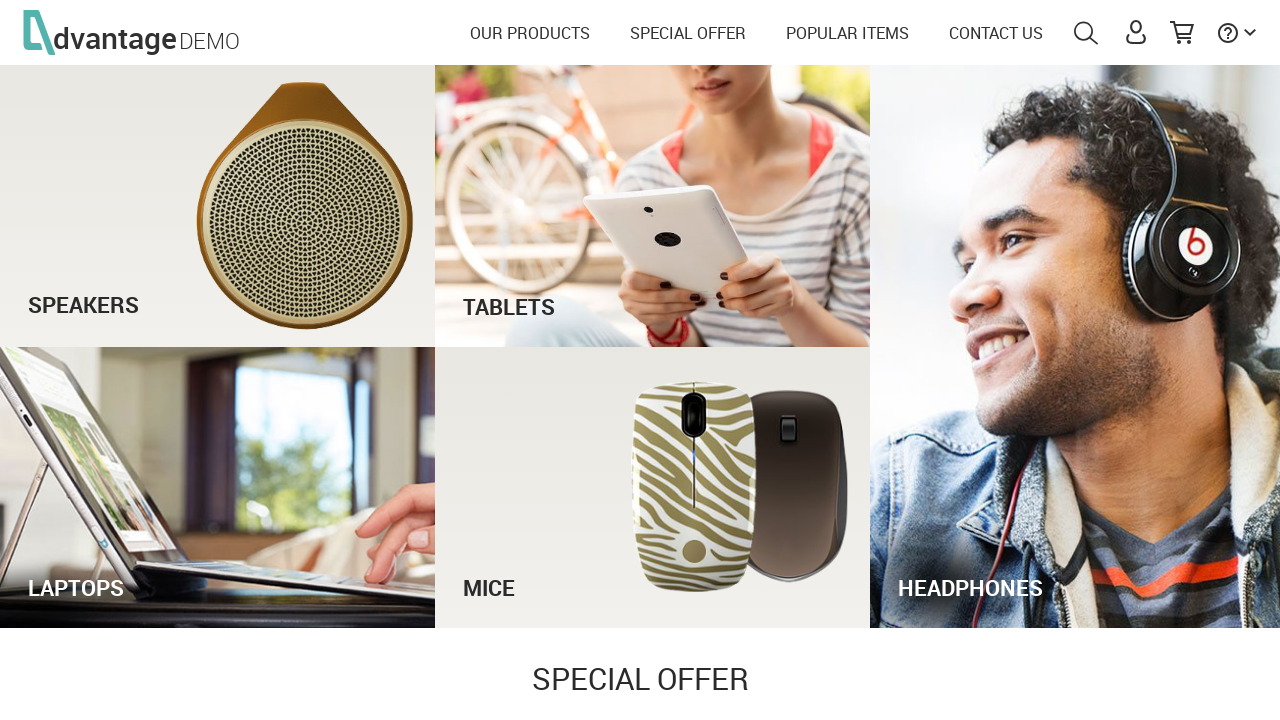

Waited for BUY NOW button to be visible
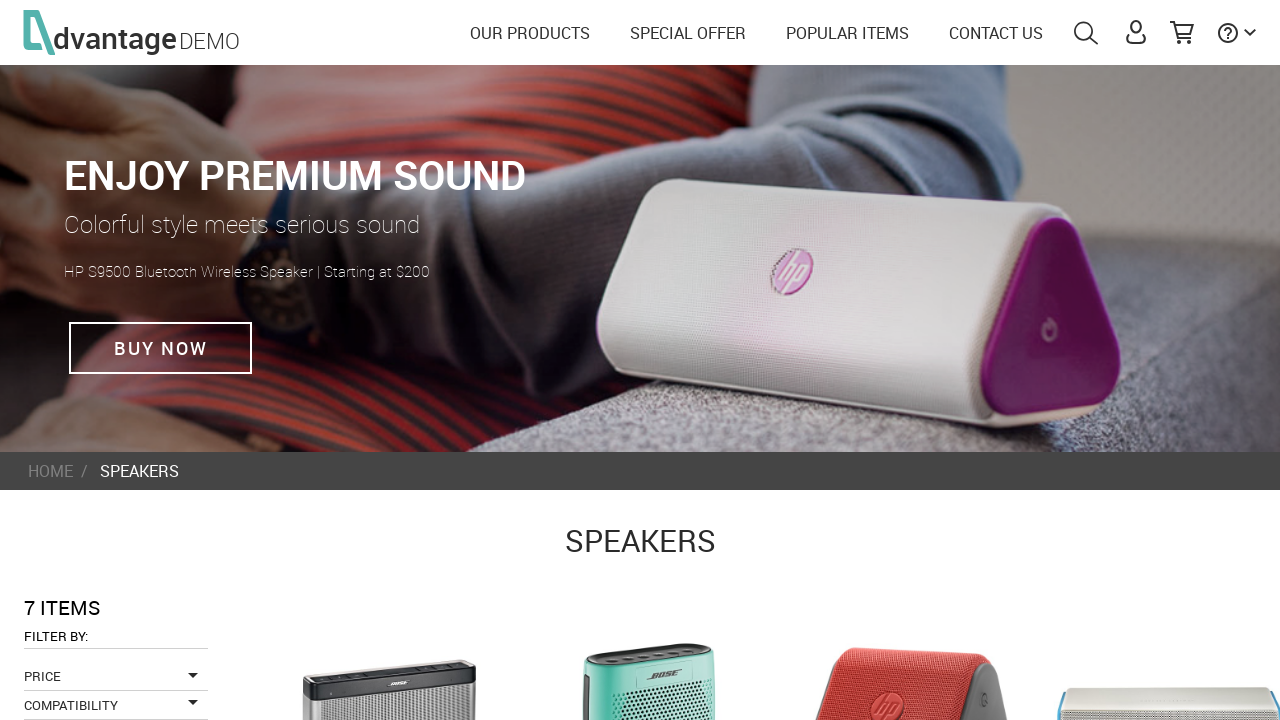

Verified that BUY NOW button is displayed
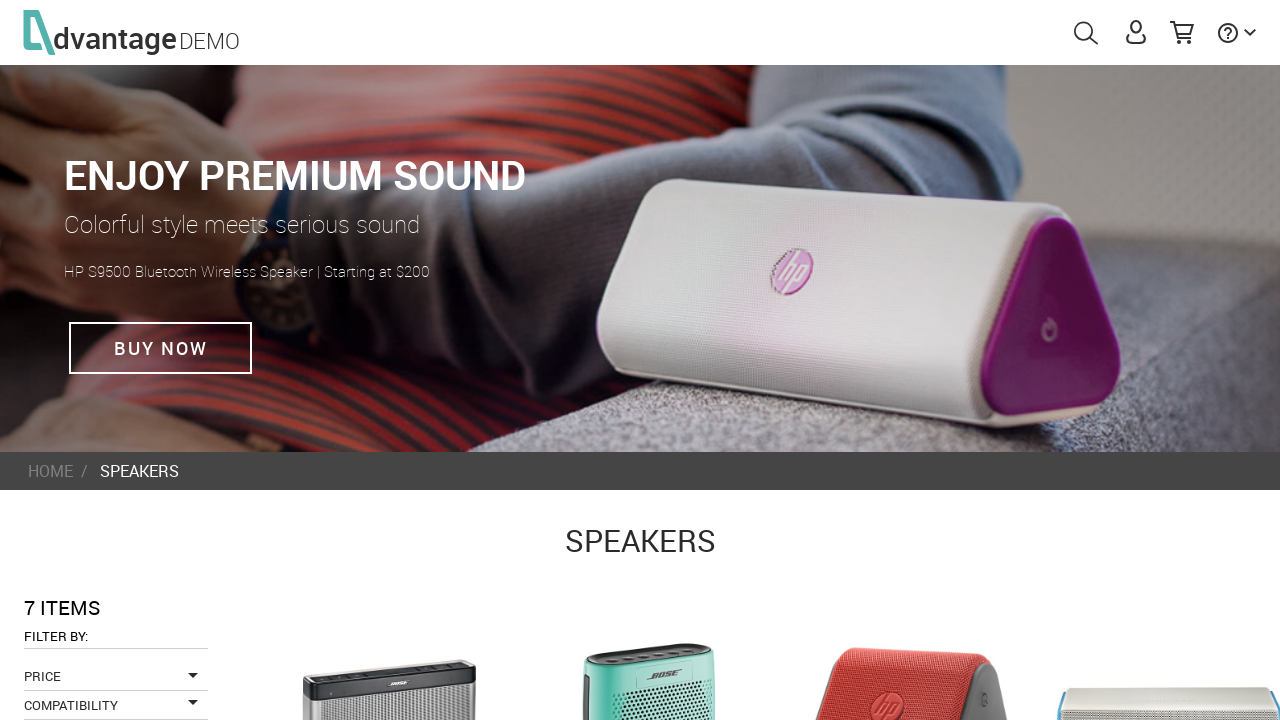

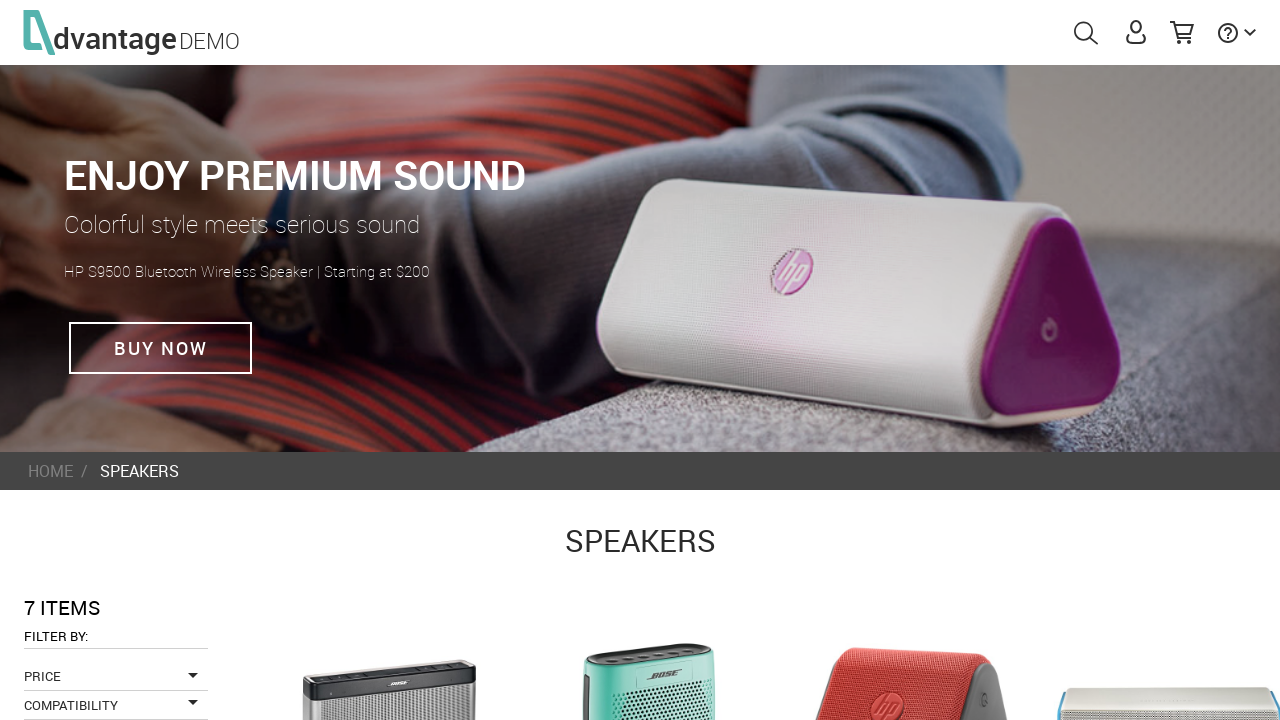